Tests login and logout flow, verifying return to login page

Starting URL: https://the-internet.herokuapp.com/

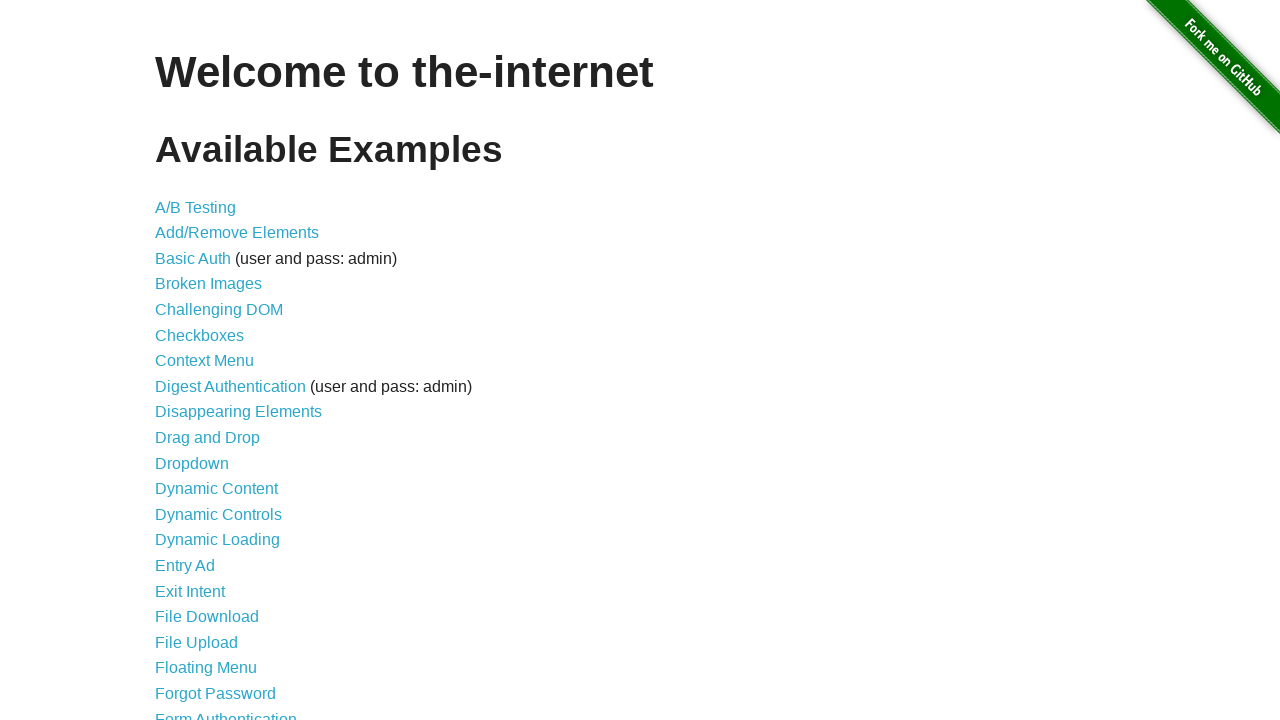

Clicked on Form Authentication link at (226, 712) on xpath=//*[@id="content"]/ul/li[21]/a
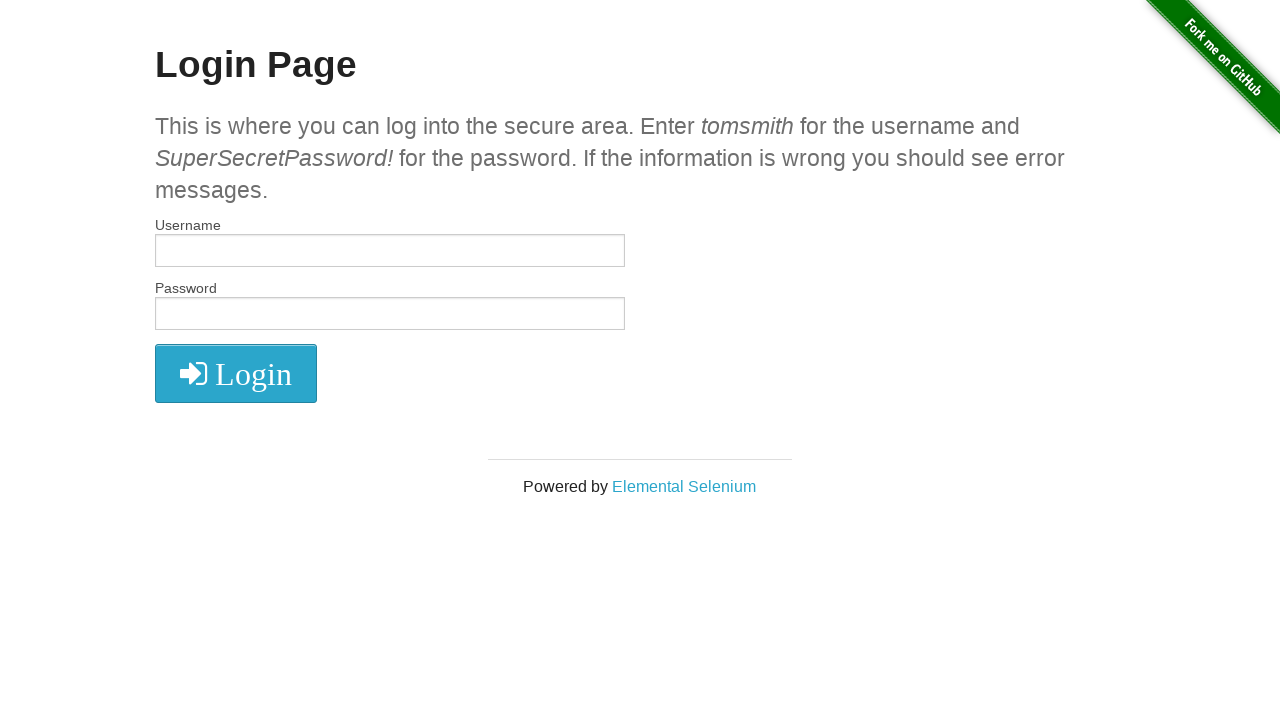

Entered username 'tomsmith' in username field on xpath=//*[@id="username"]
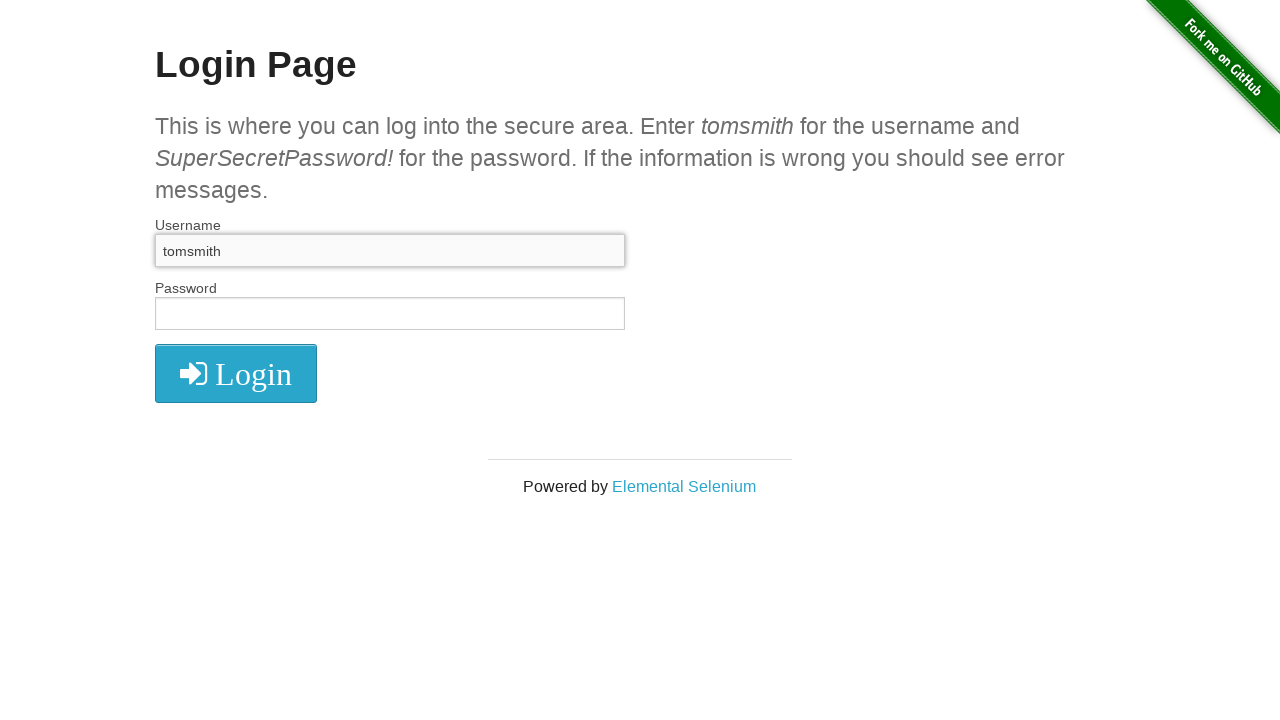

Entered password in password field on xpath=//*[@id="password"]
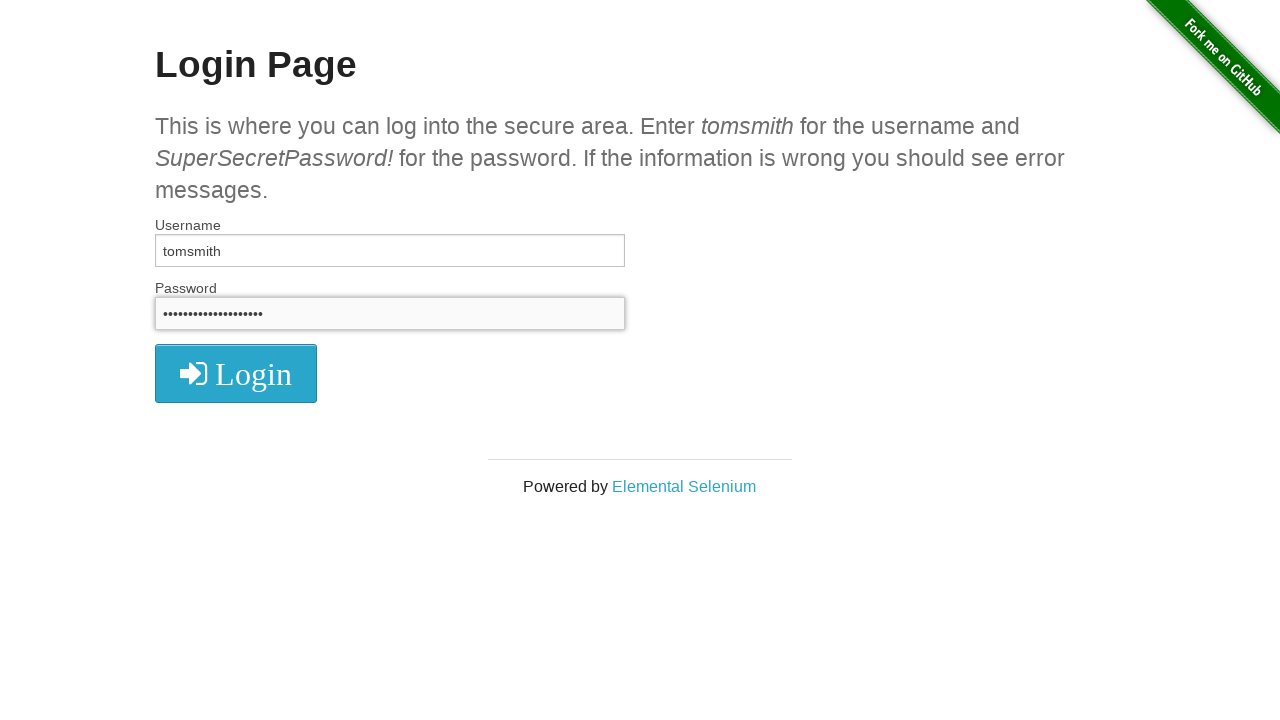

Clicked login button at (236, 374) on xpath=//*[@id="login"]/button/i
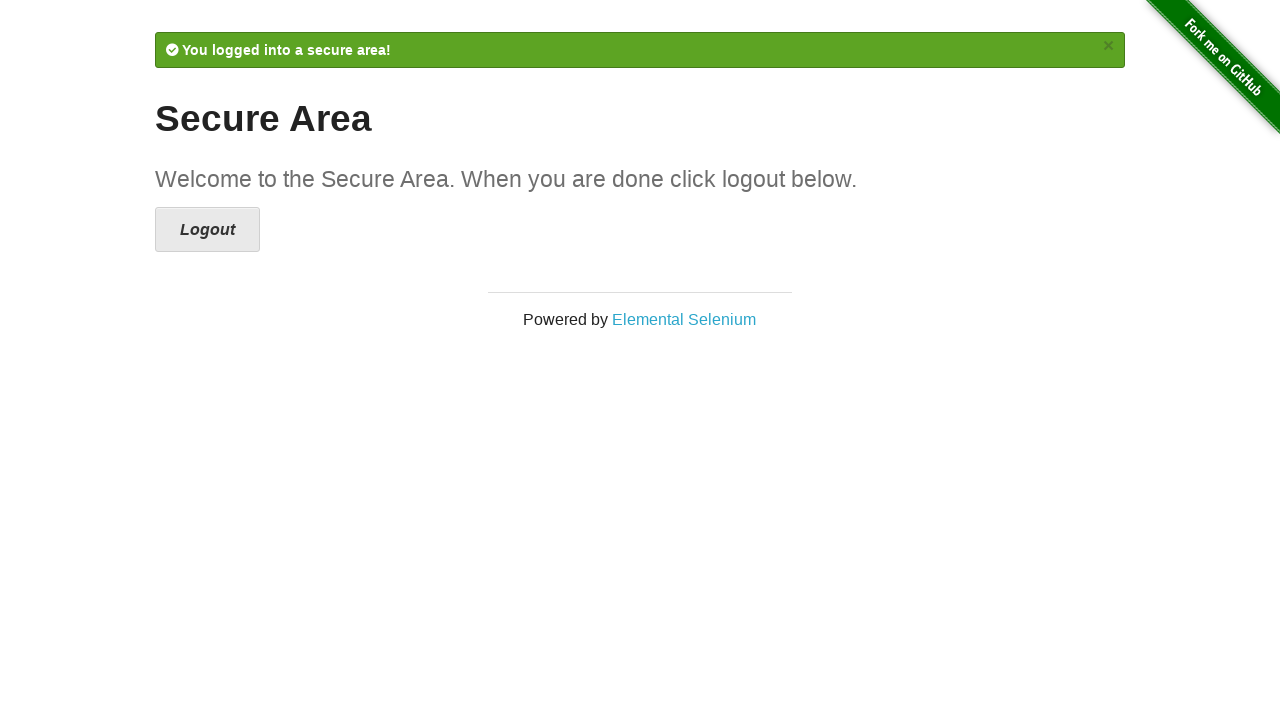

Waited for page to load (2 seconds)
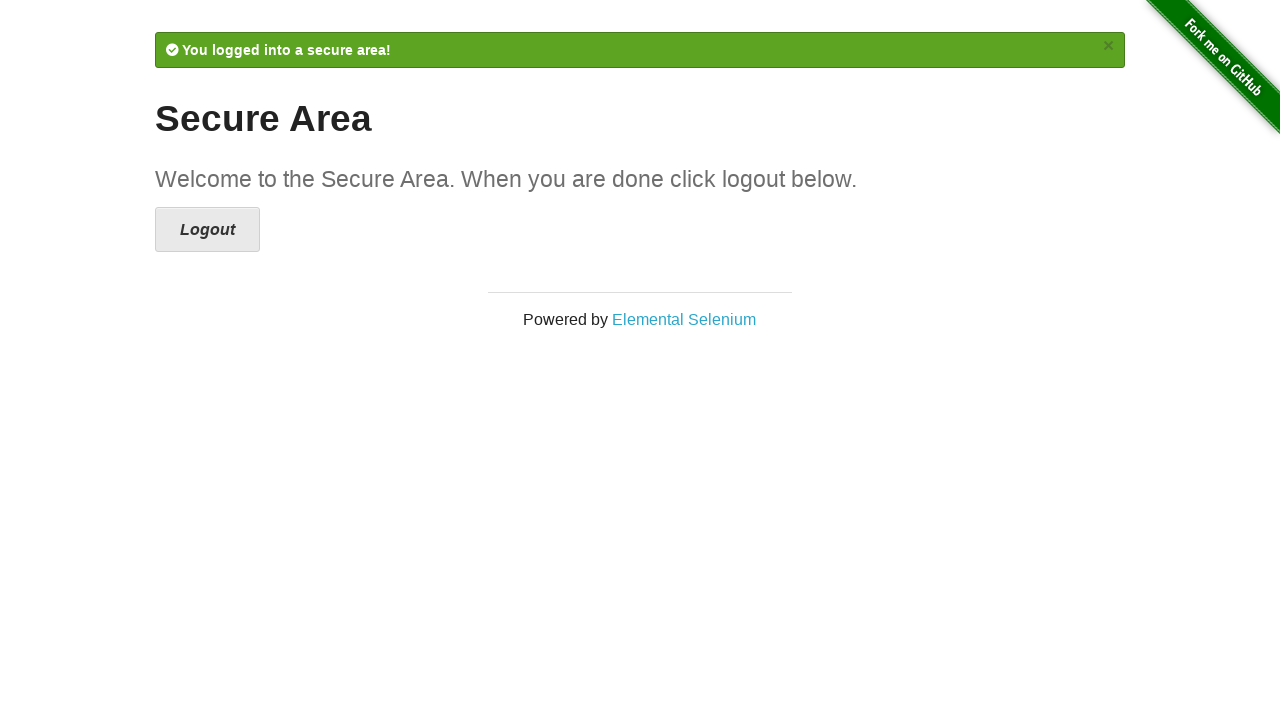

Clicked logout button at (208, 230) on xpath=//*[@id="content"]/div/a
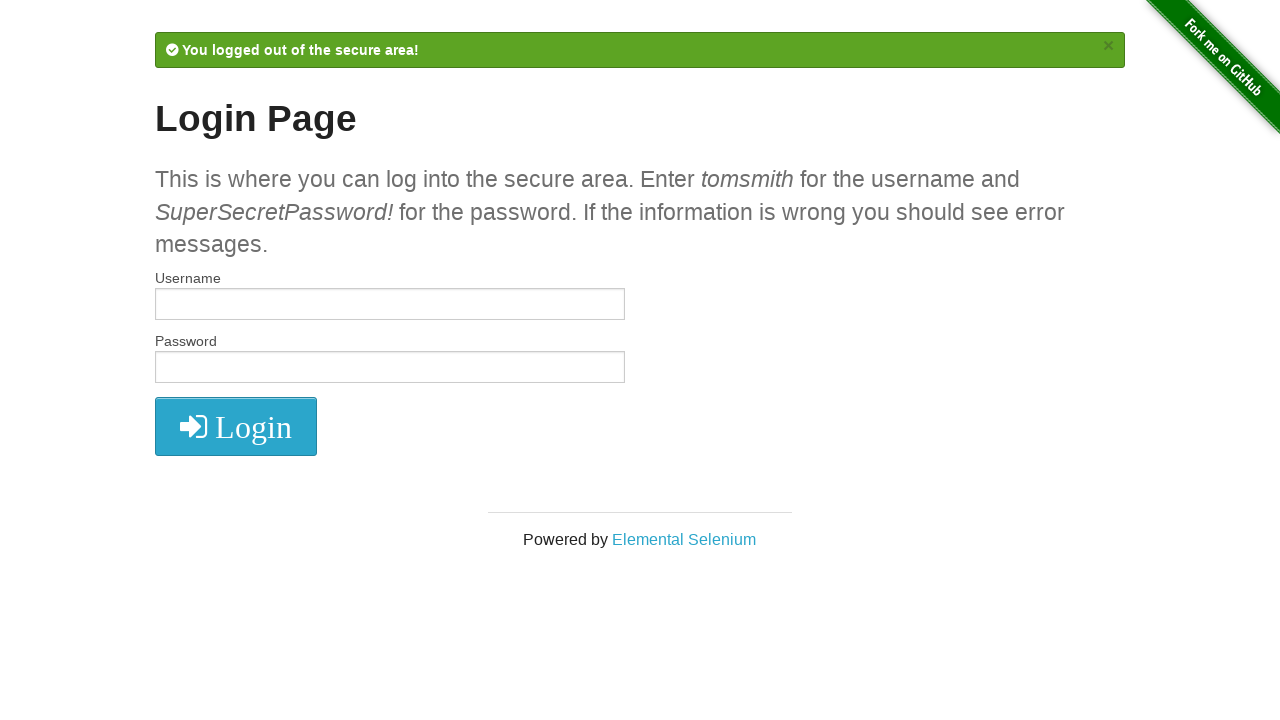

Verified successful logout - returned to login page
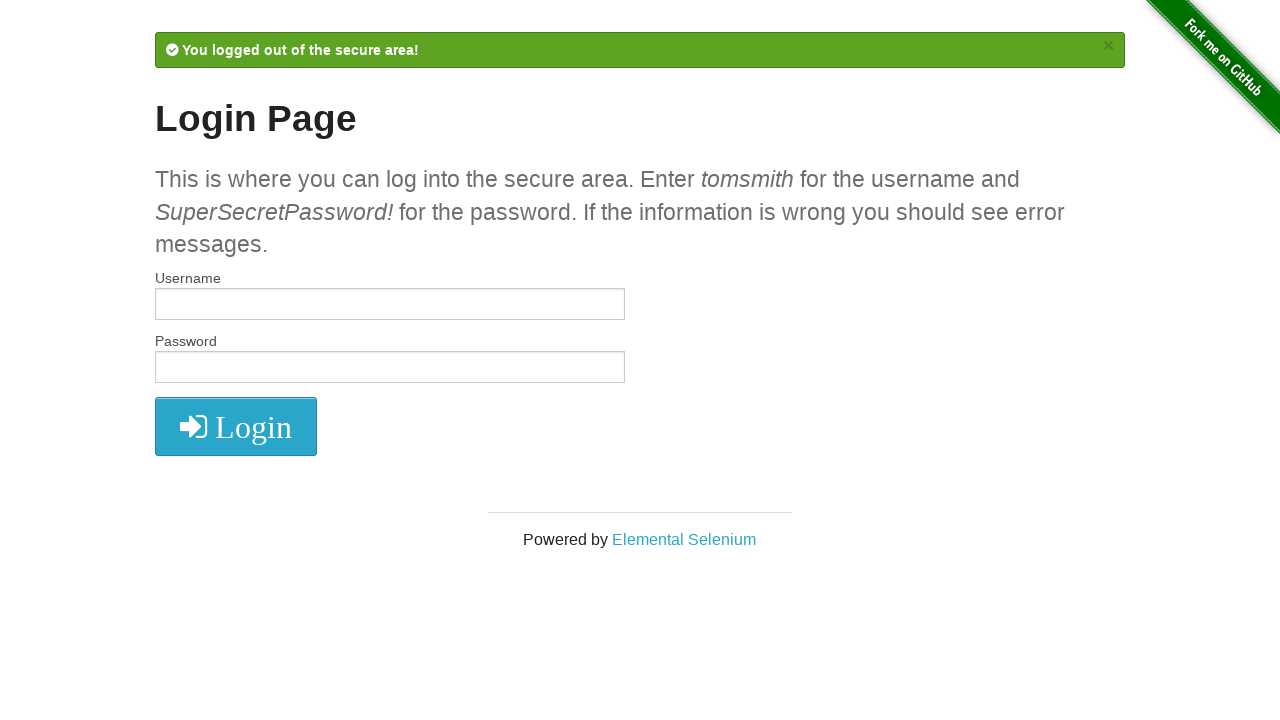

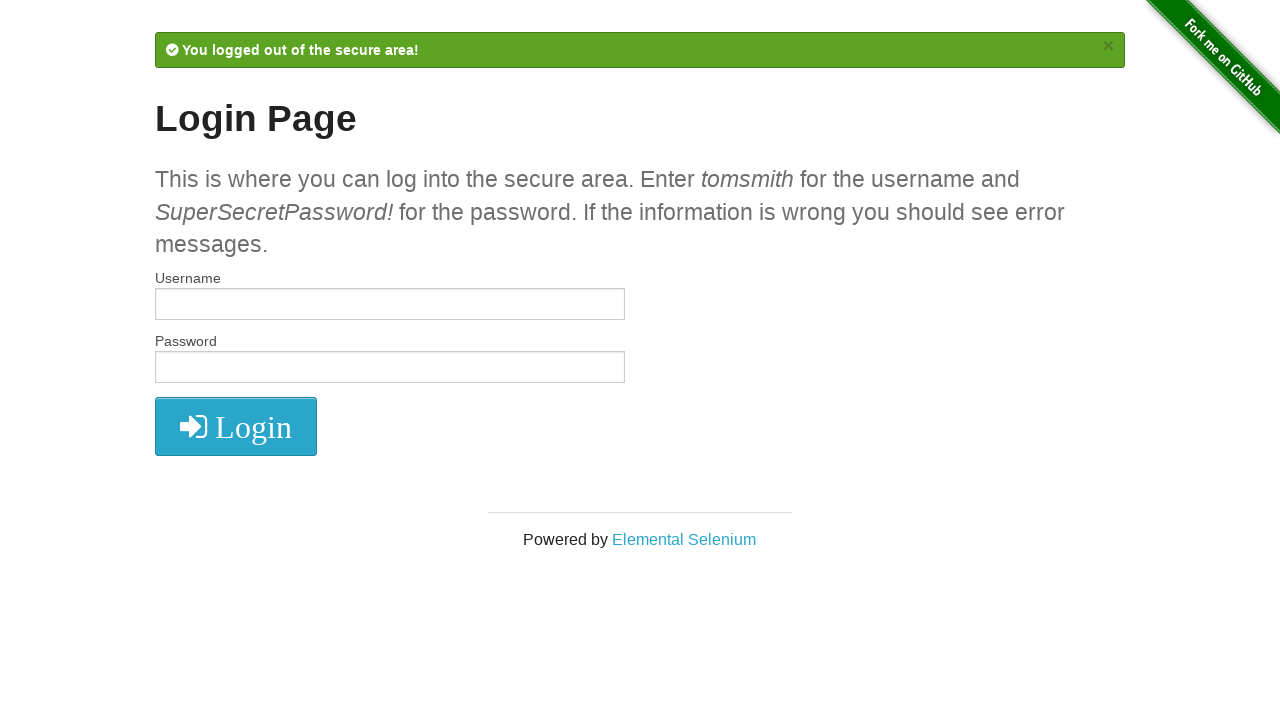